Tests element visibility and hiding functionality while taking screenshots of elements and the full page

Starting URL: https://rahulshettyacademy.com/AutomationPractice/

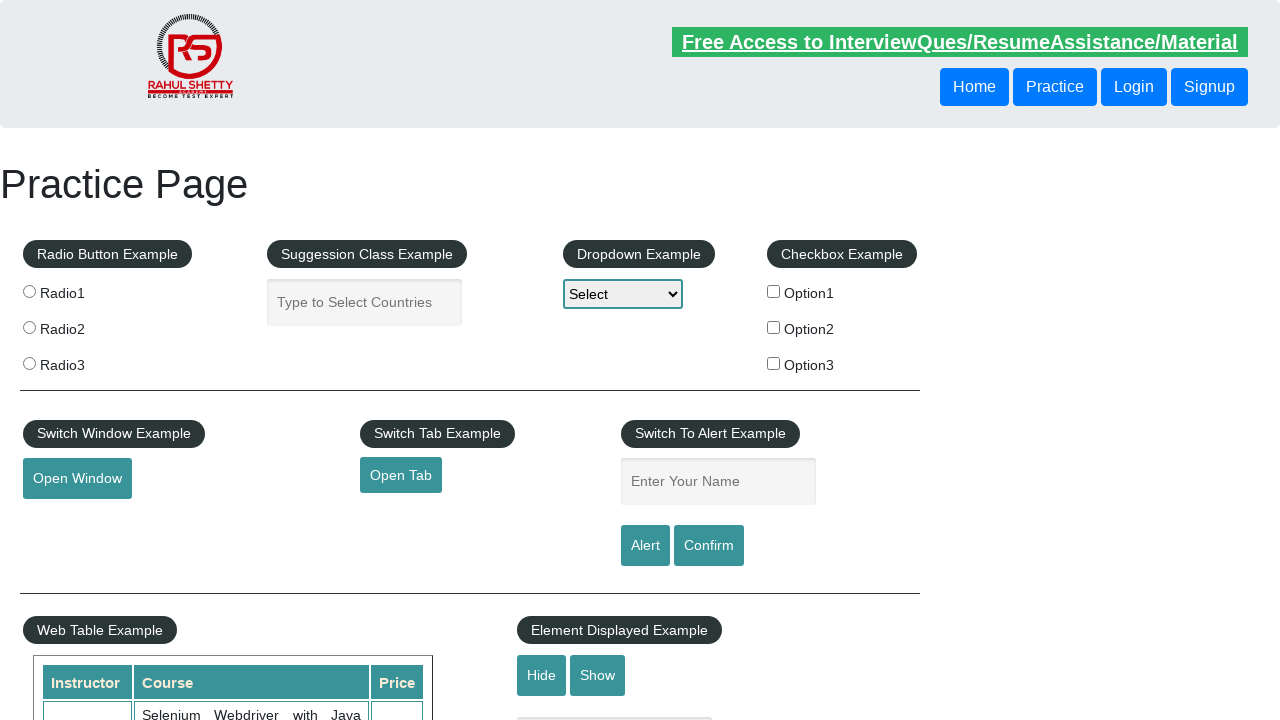

Verified text element is visible
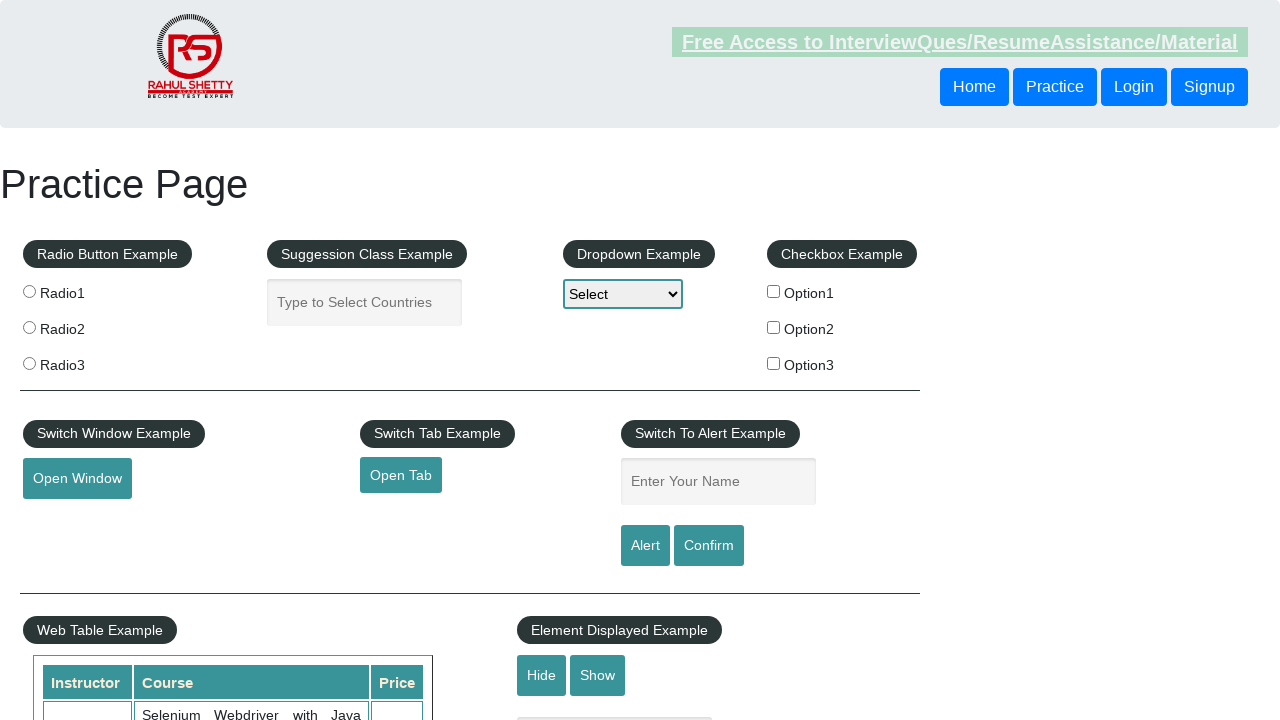

Clicked hide button to hide the text element at (542, 675) on #hide-textbox
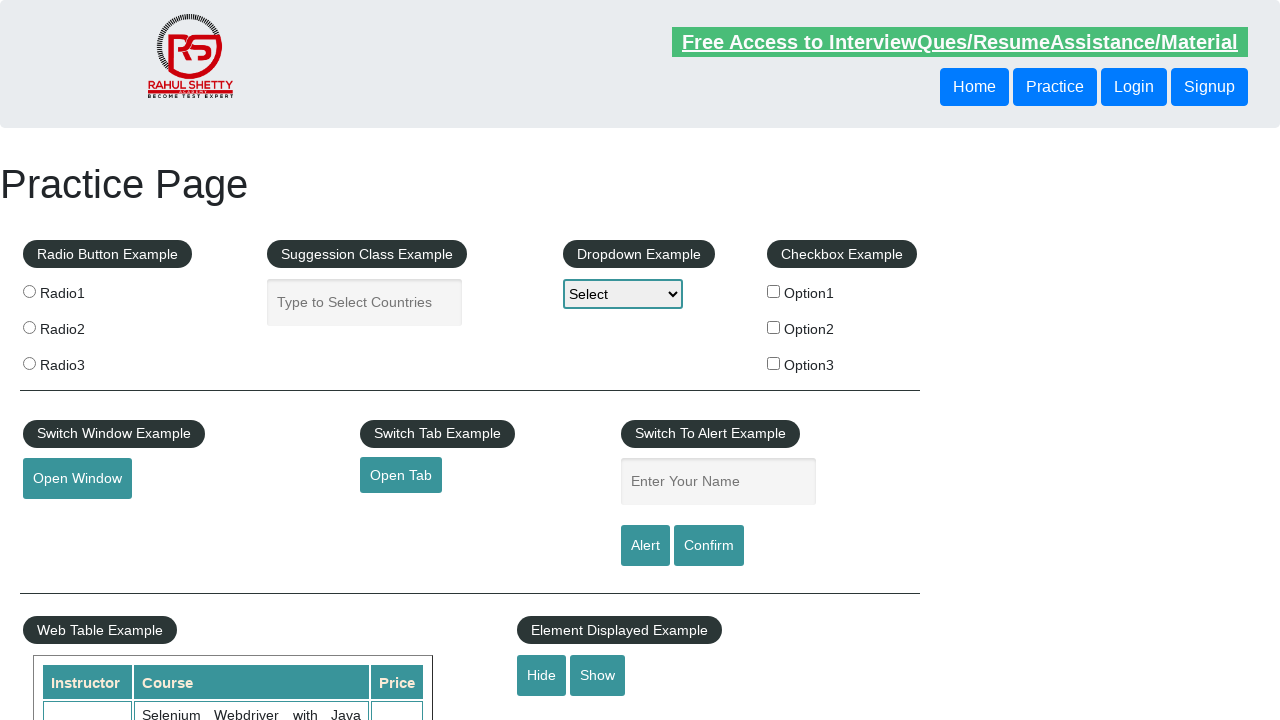

Verified text element is now hidden
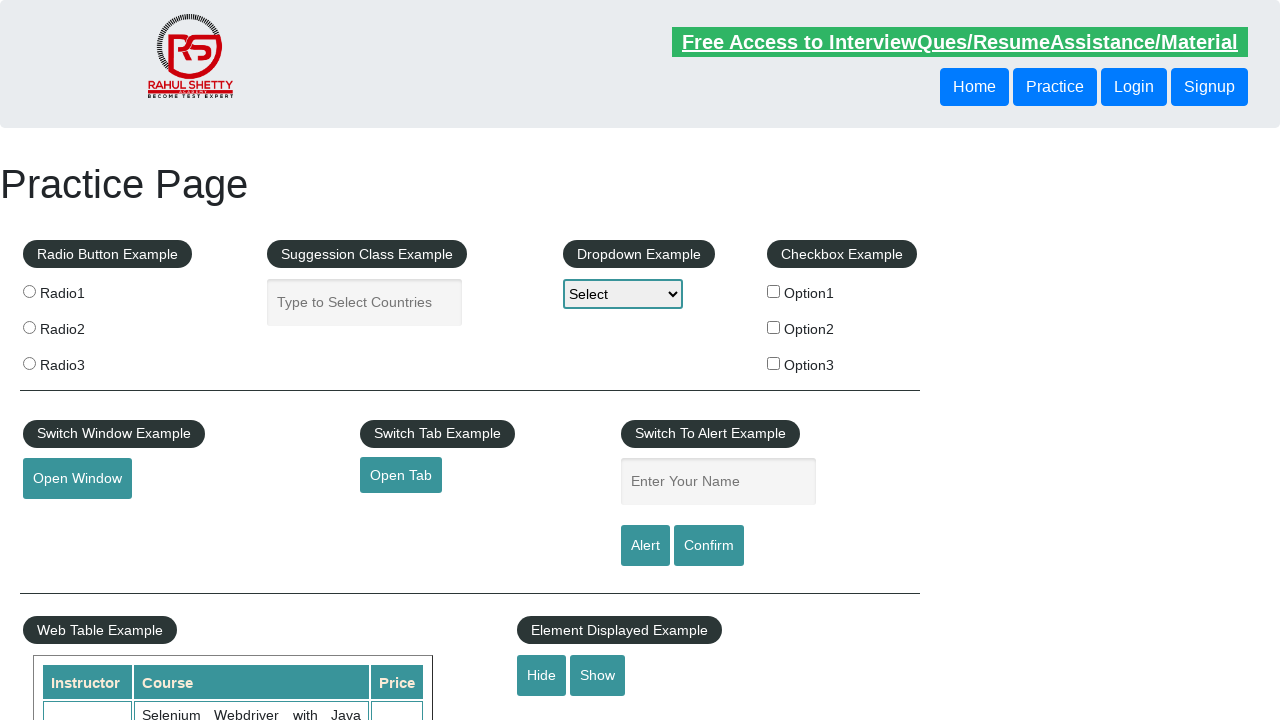

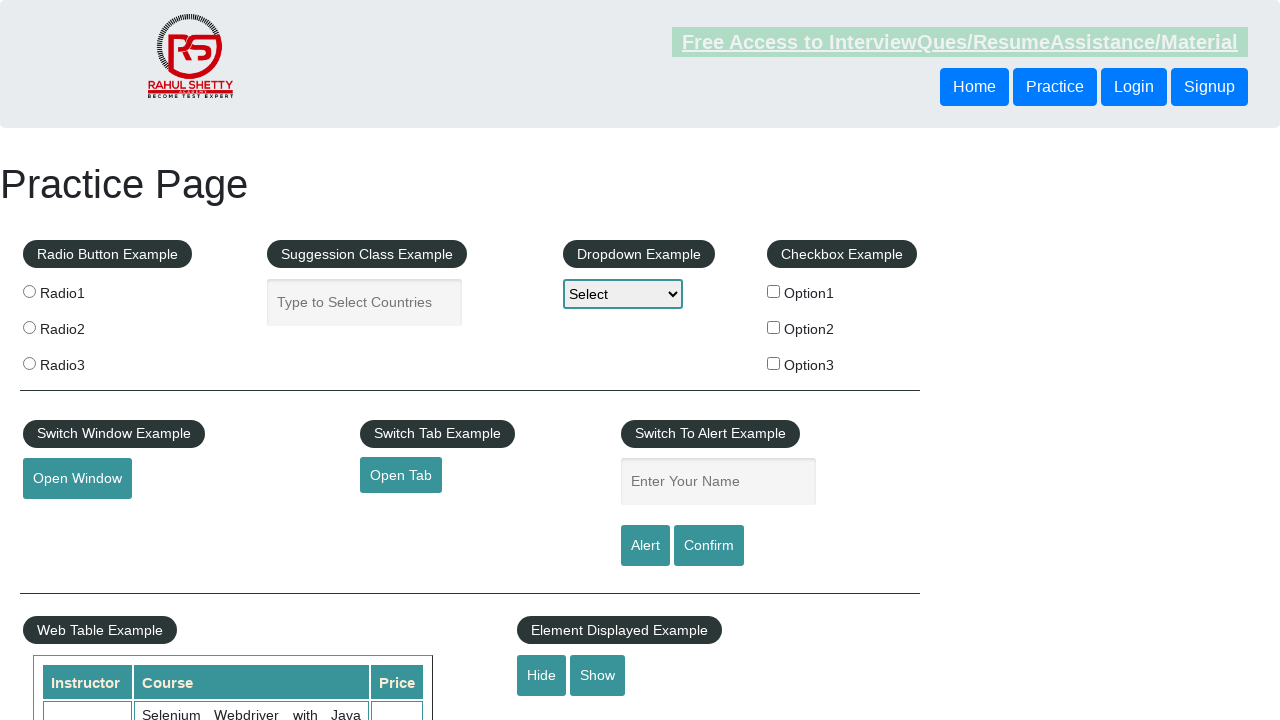